Tests the sorting algorithm page by navigating to it, entering a list of numbers in the input field, and clicking the add button to verify input handling

Starting URL: https://gcallah.github.io/Algocynfas/

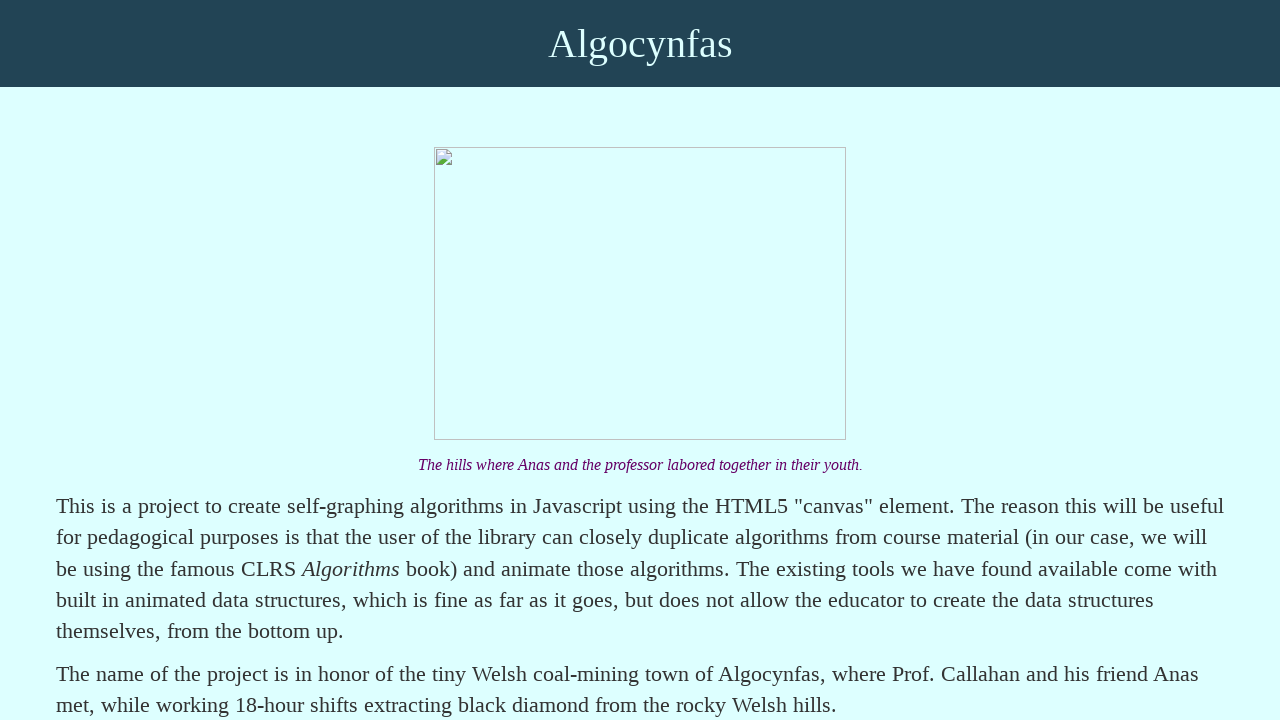

Clicked on Sorting Algorithms link at (197, 360) on text=Sorting Algorithms
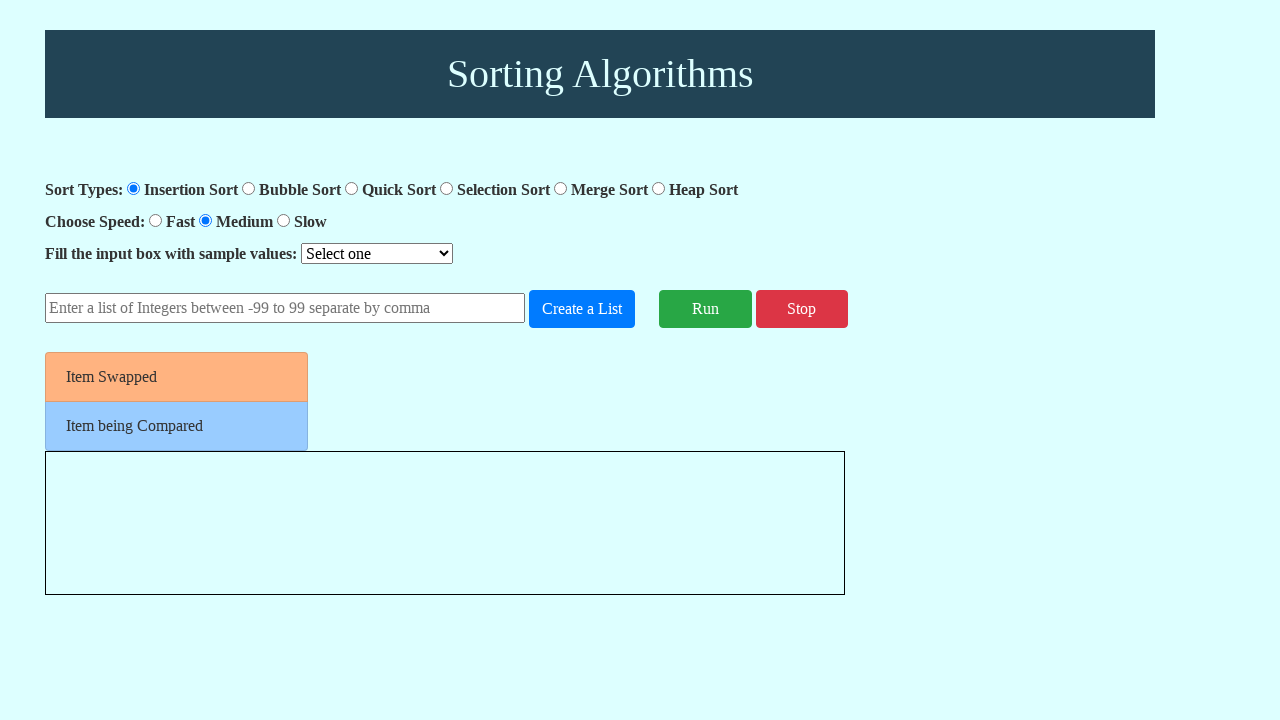

Input field loaded and became available
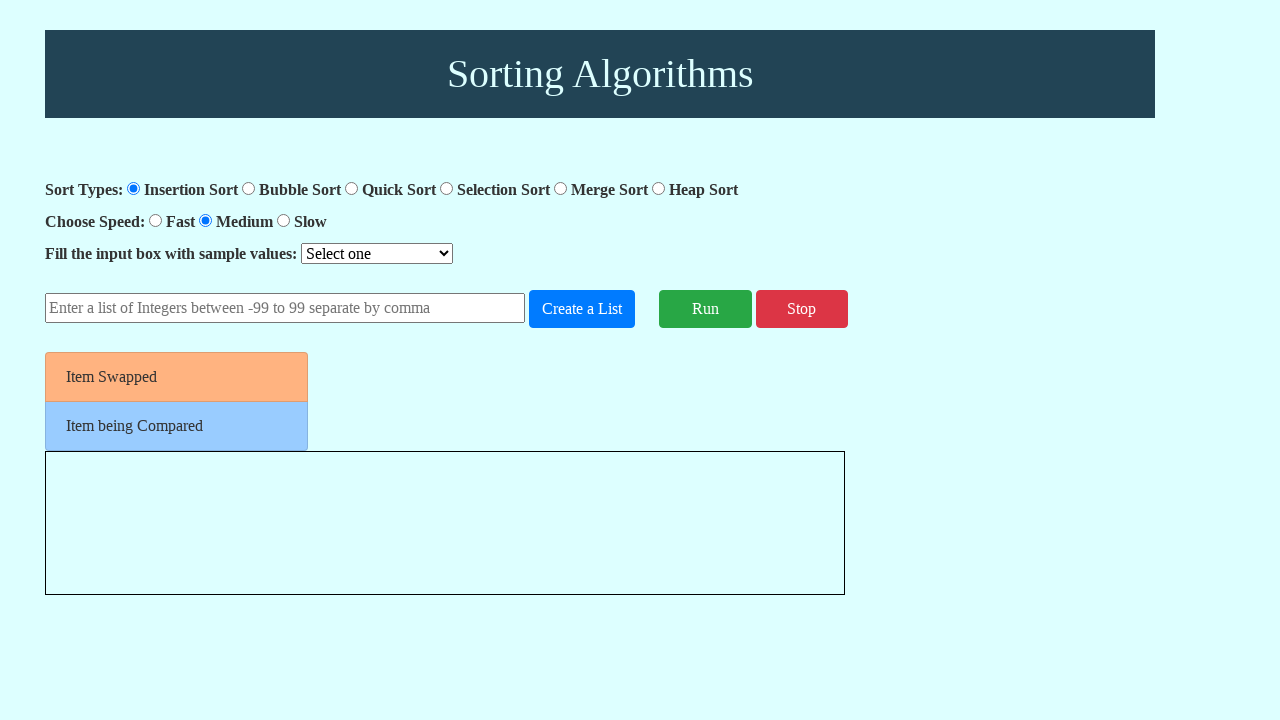

Entered list of numbers '42,17,-33,88,5,61' into input field on #number-input
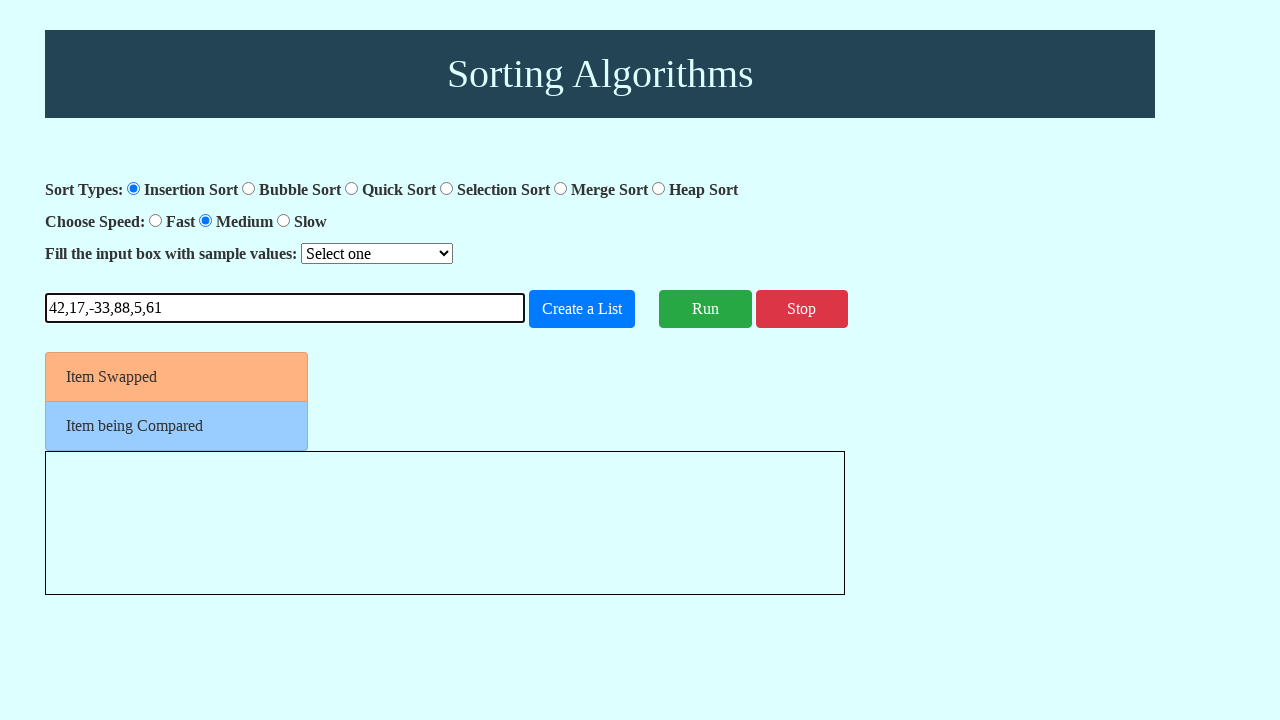

Clicked add number button to process input at (582, 309) on #add-number-button
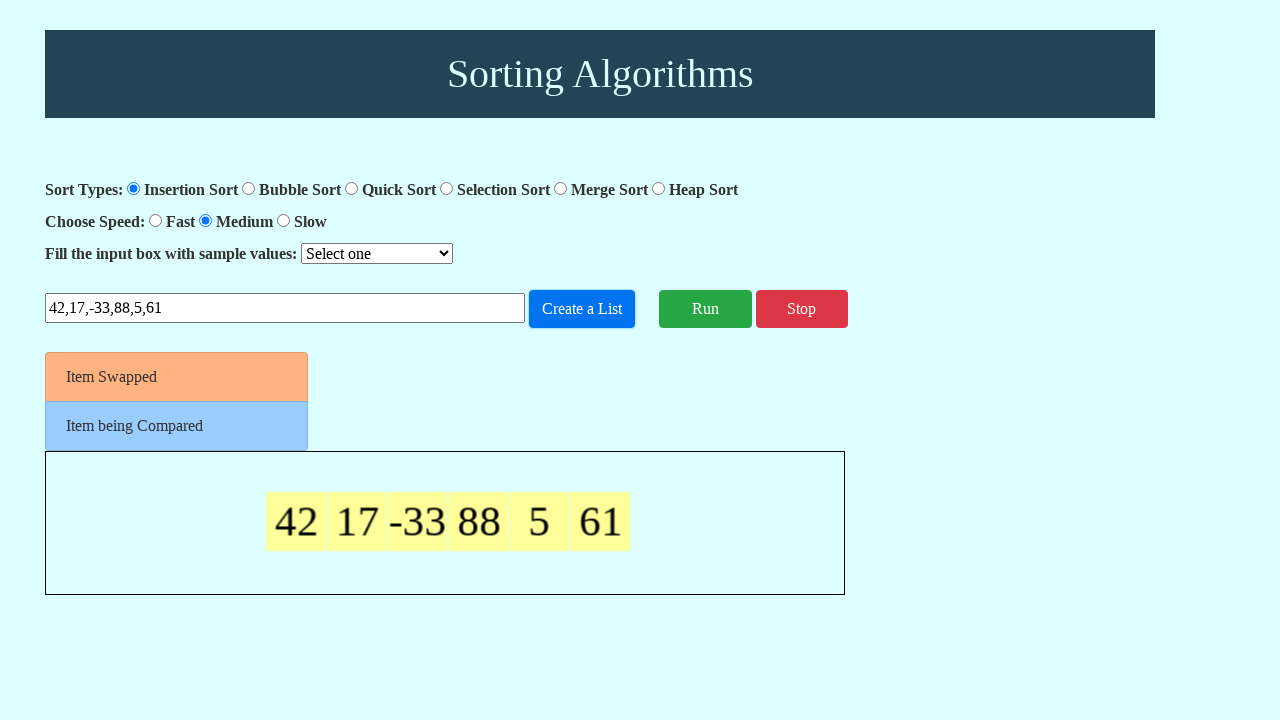

Waited 500ms for potential alert to appear
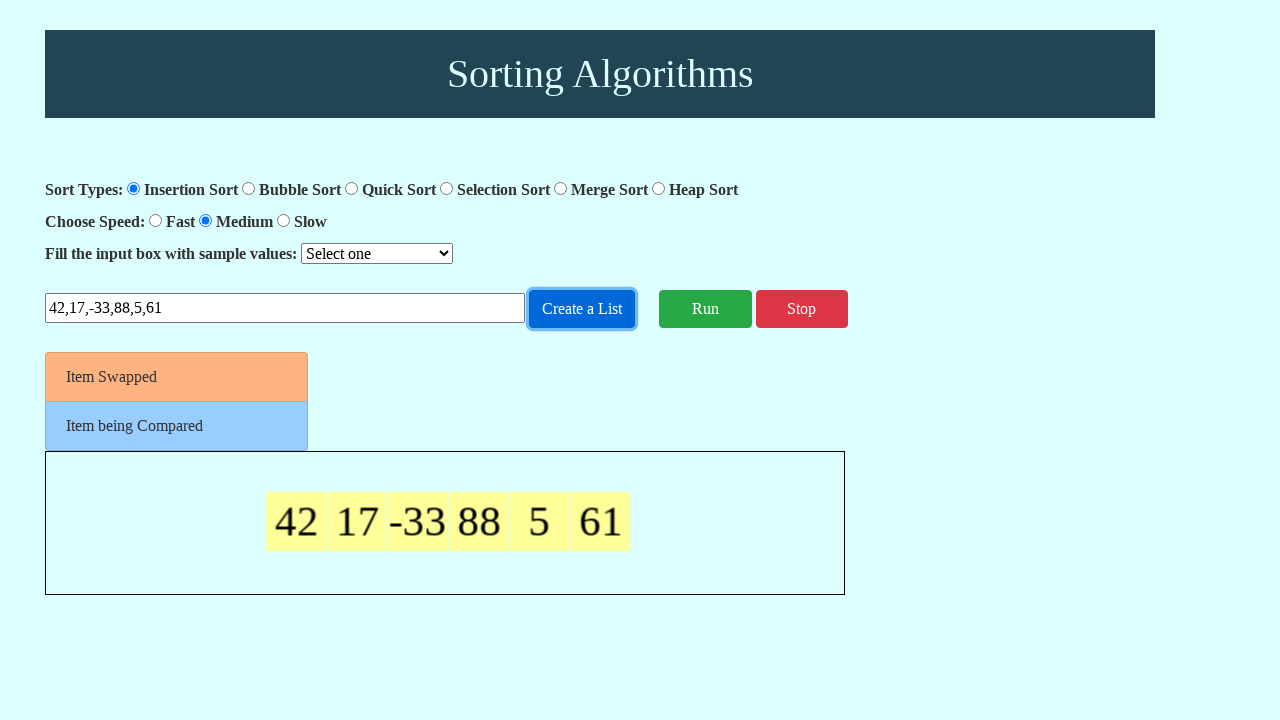

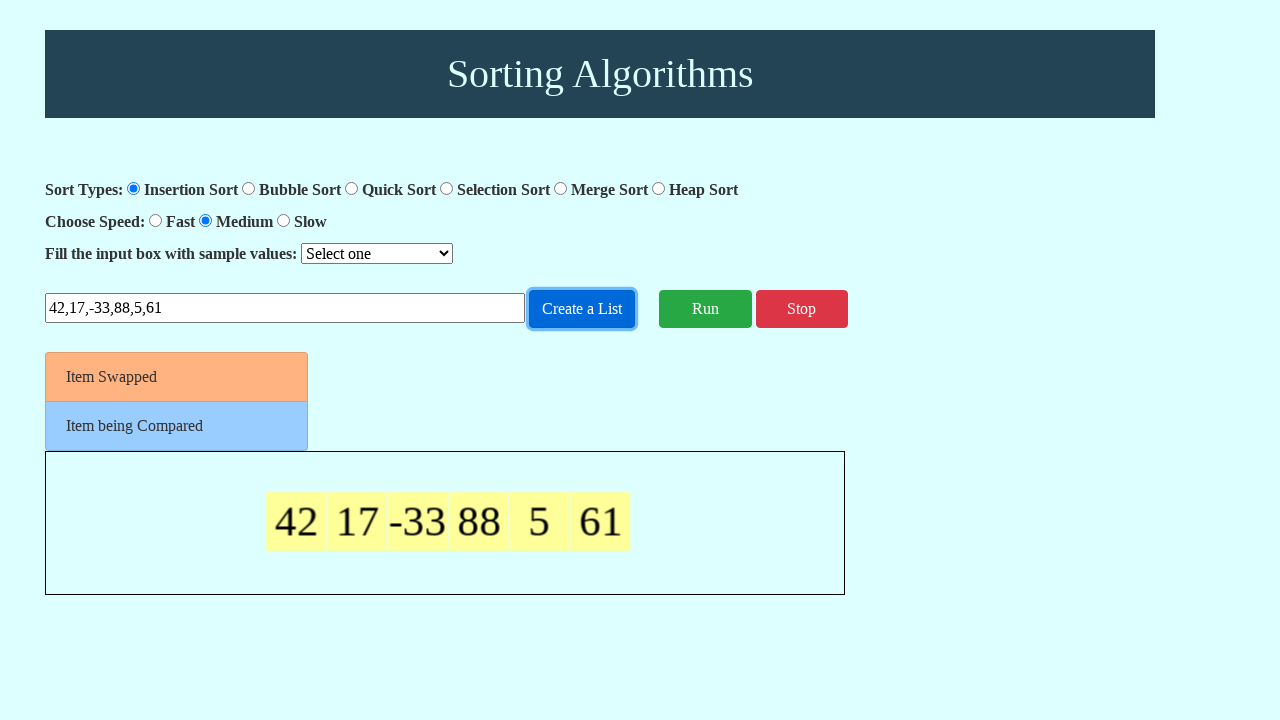